Tests basic browser commands by navigating to YouTube, maximizing the window, and verifying the URL and page title match expected values

Starting URL: https://www.youtube.com/

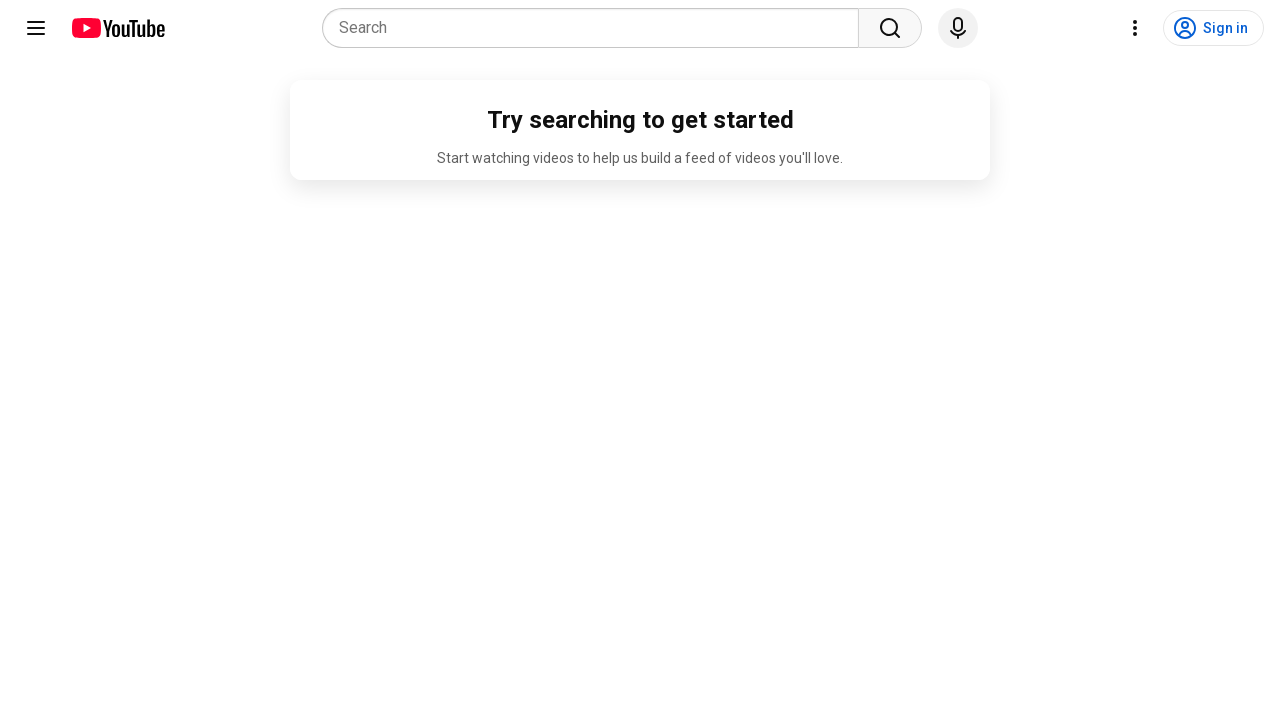

Set viewport size to 1920x1080
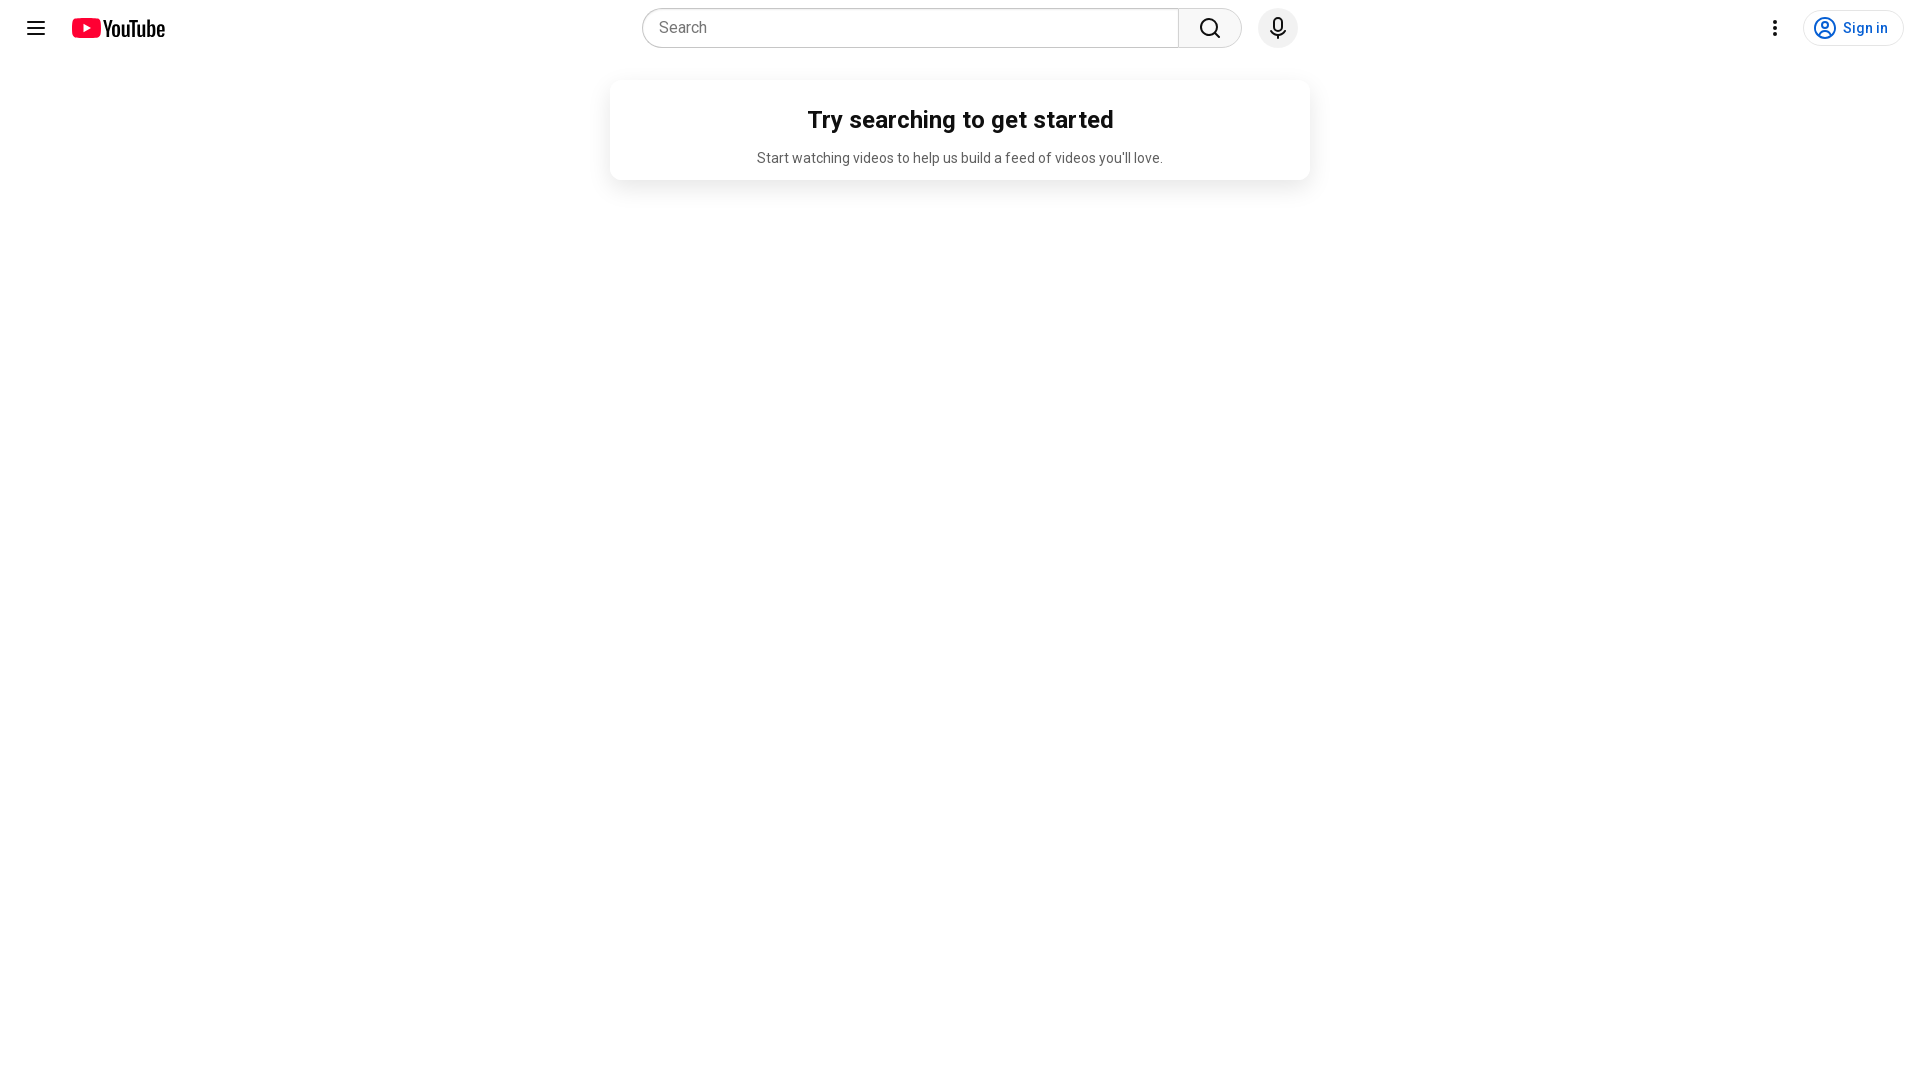

Retrieved current URL
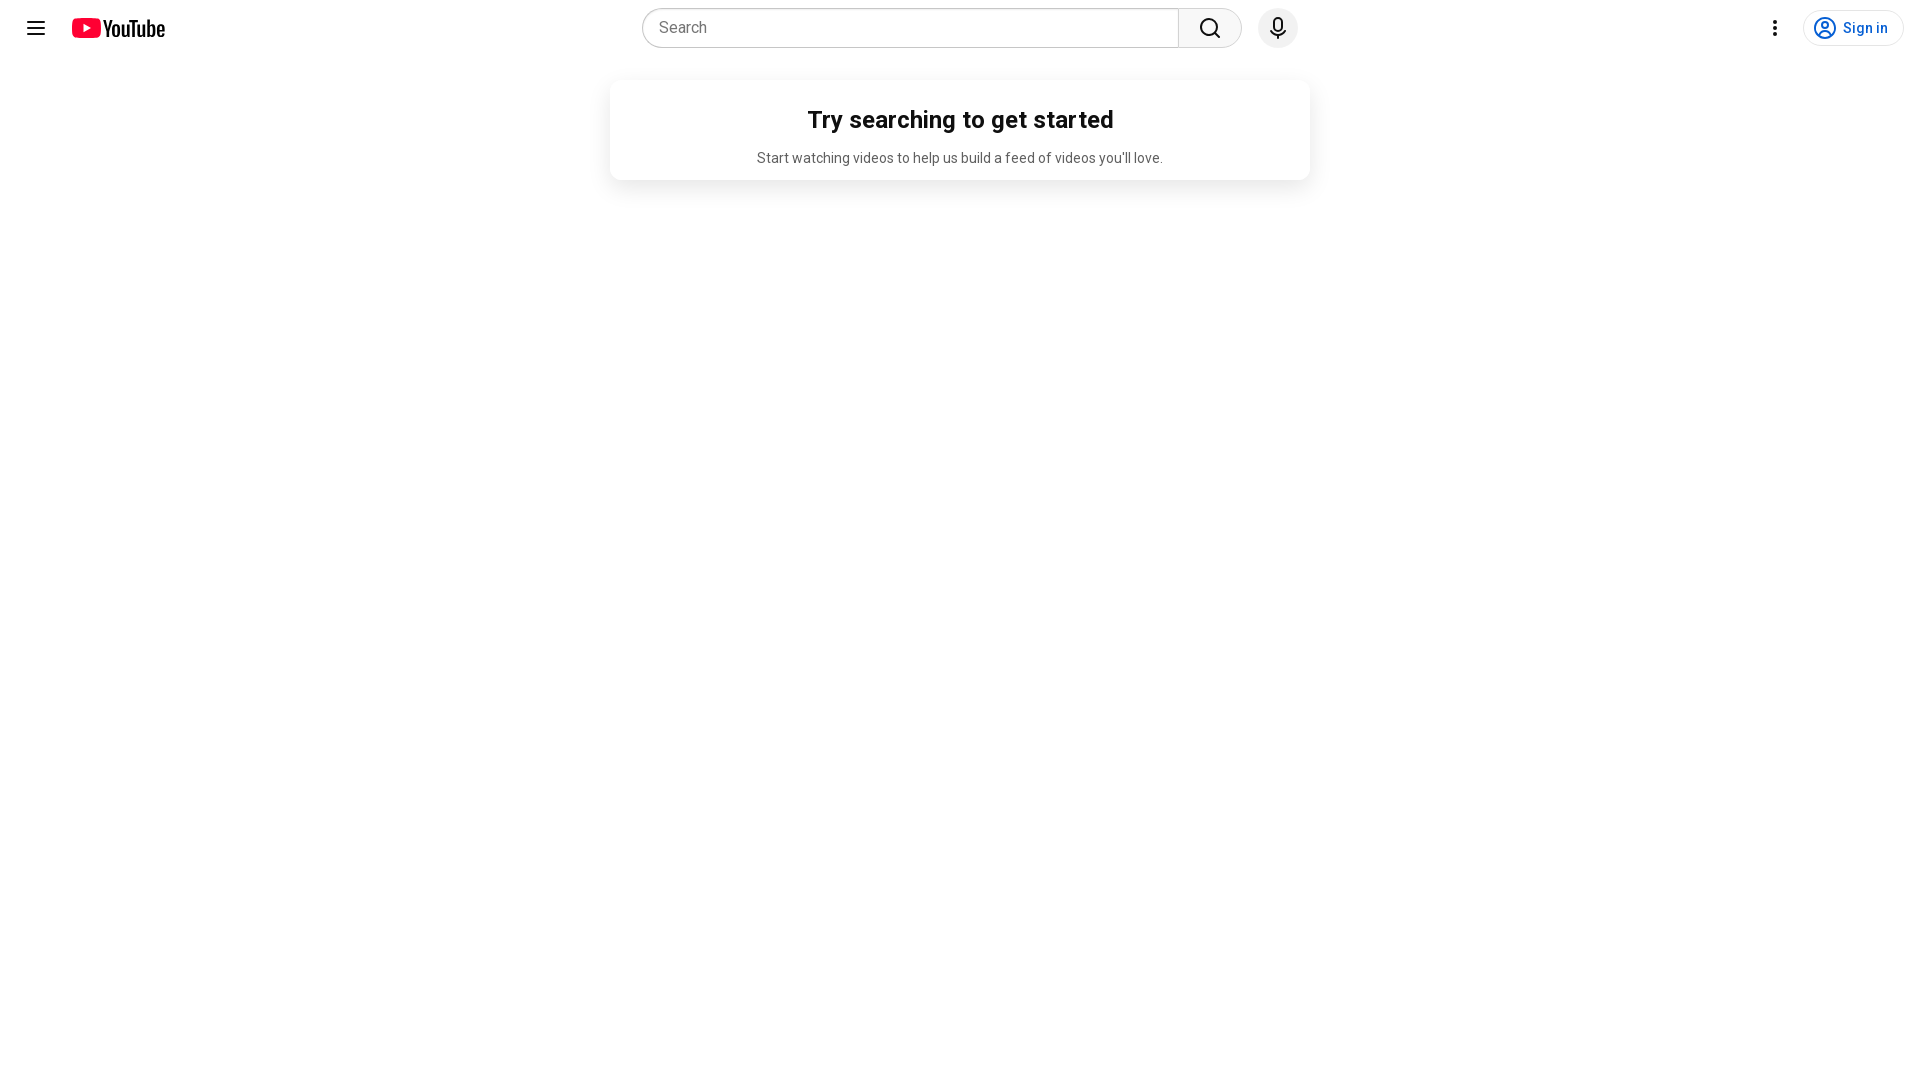

URL verification passed - URL matches expected value
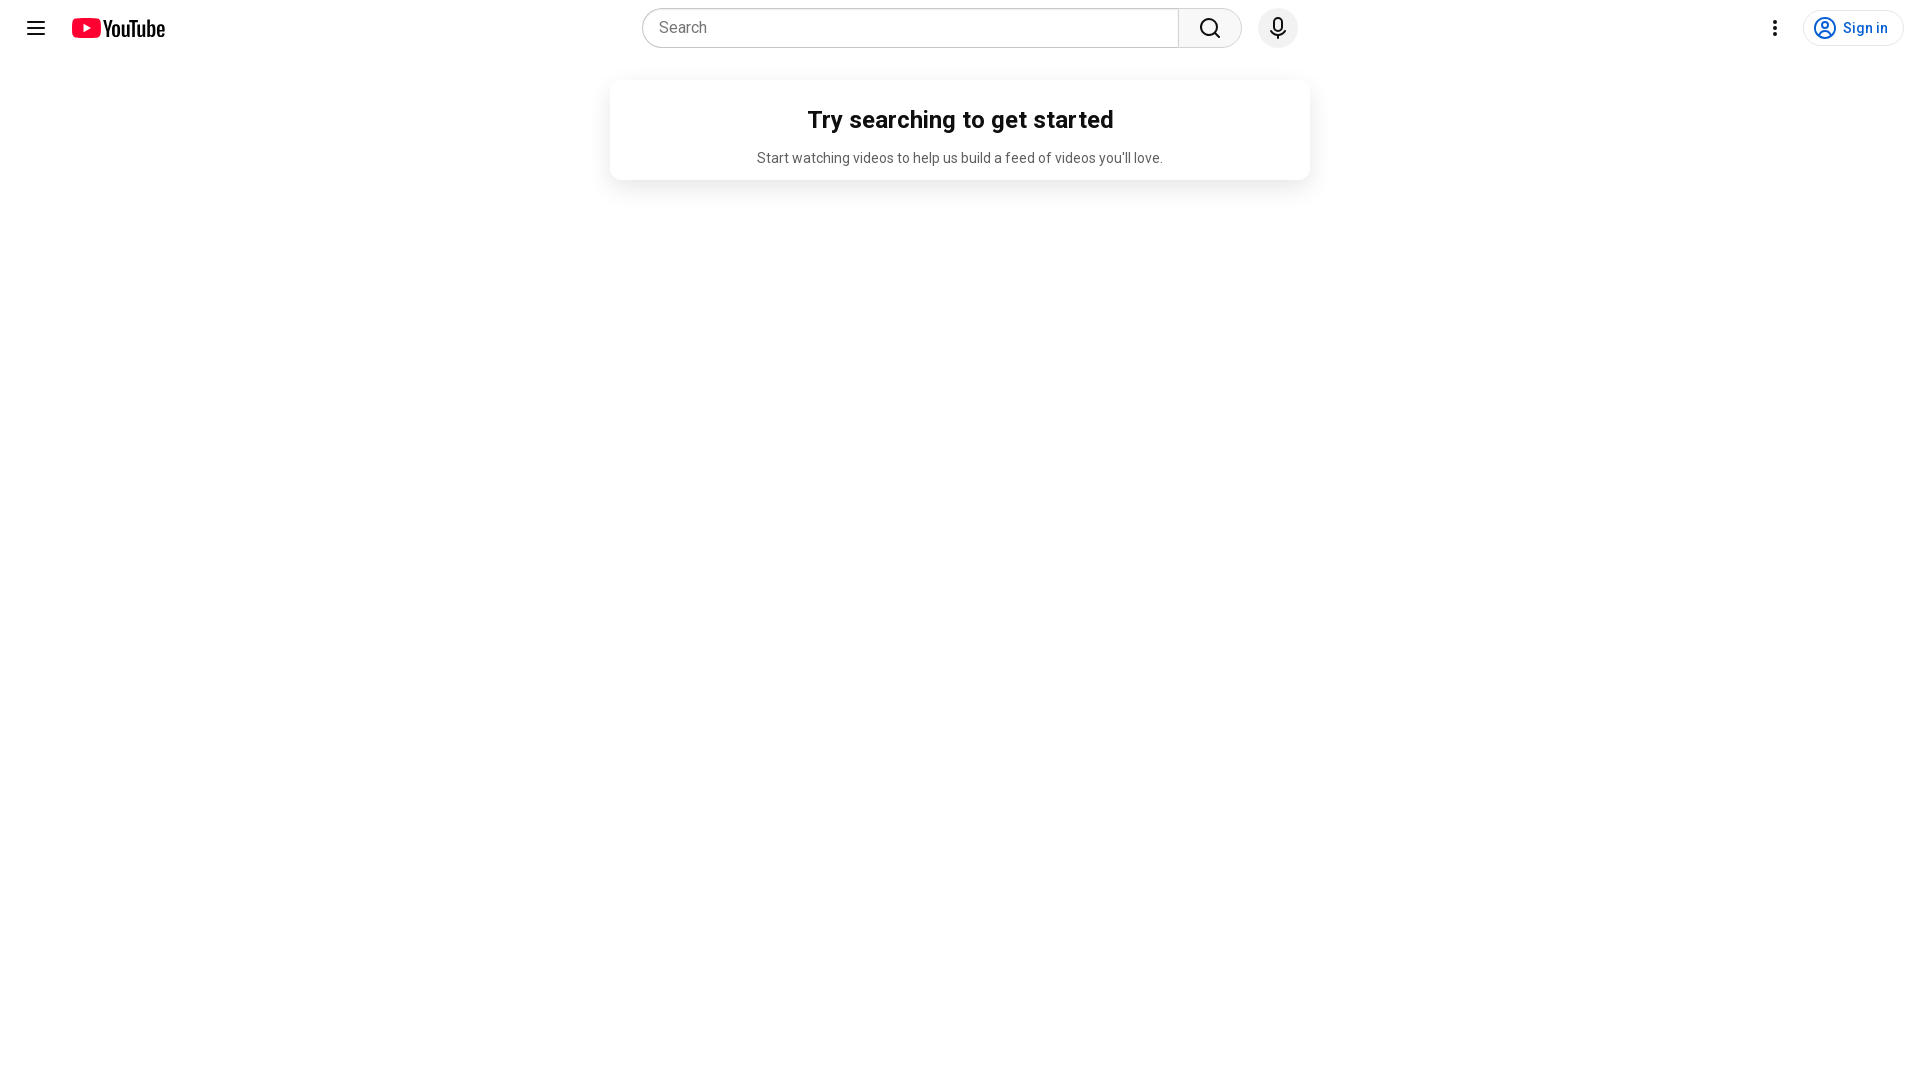

Retrieved page title
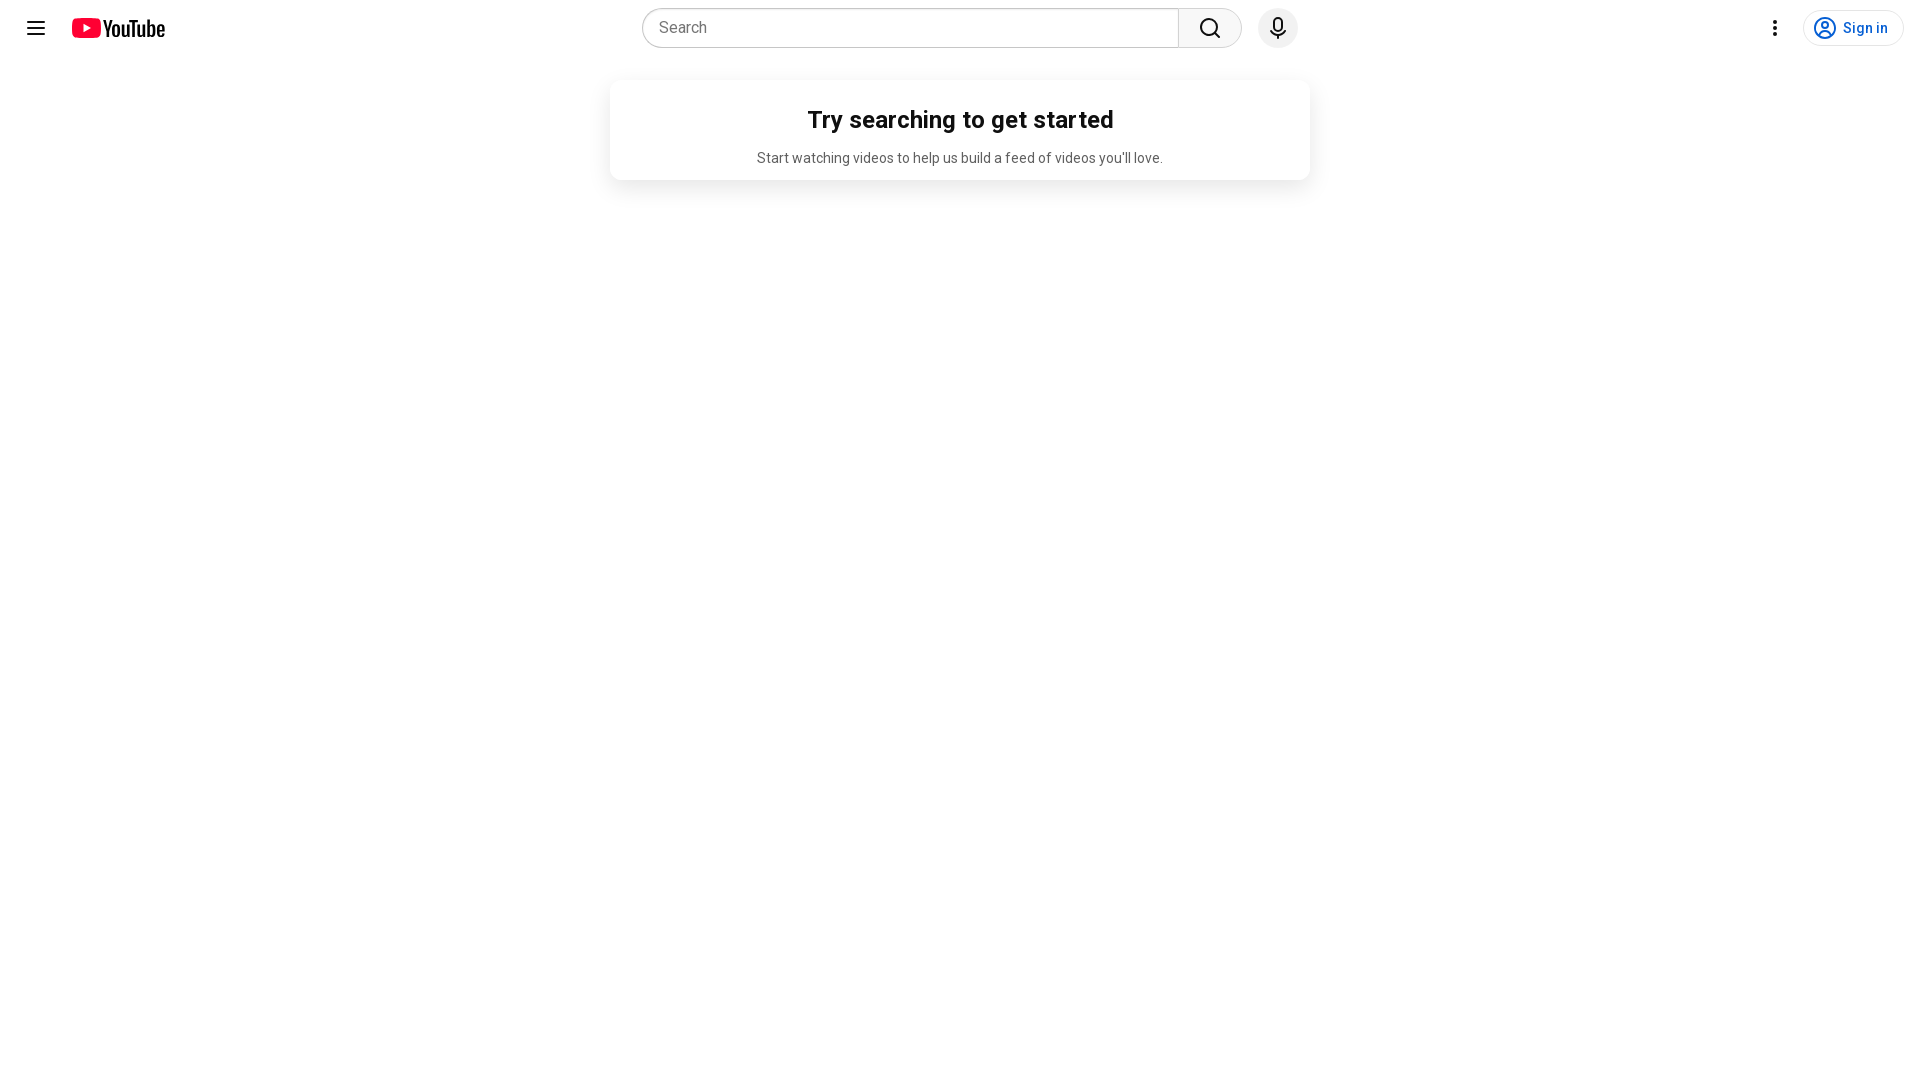

Title verification passed - Title matches expected value
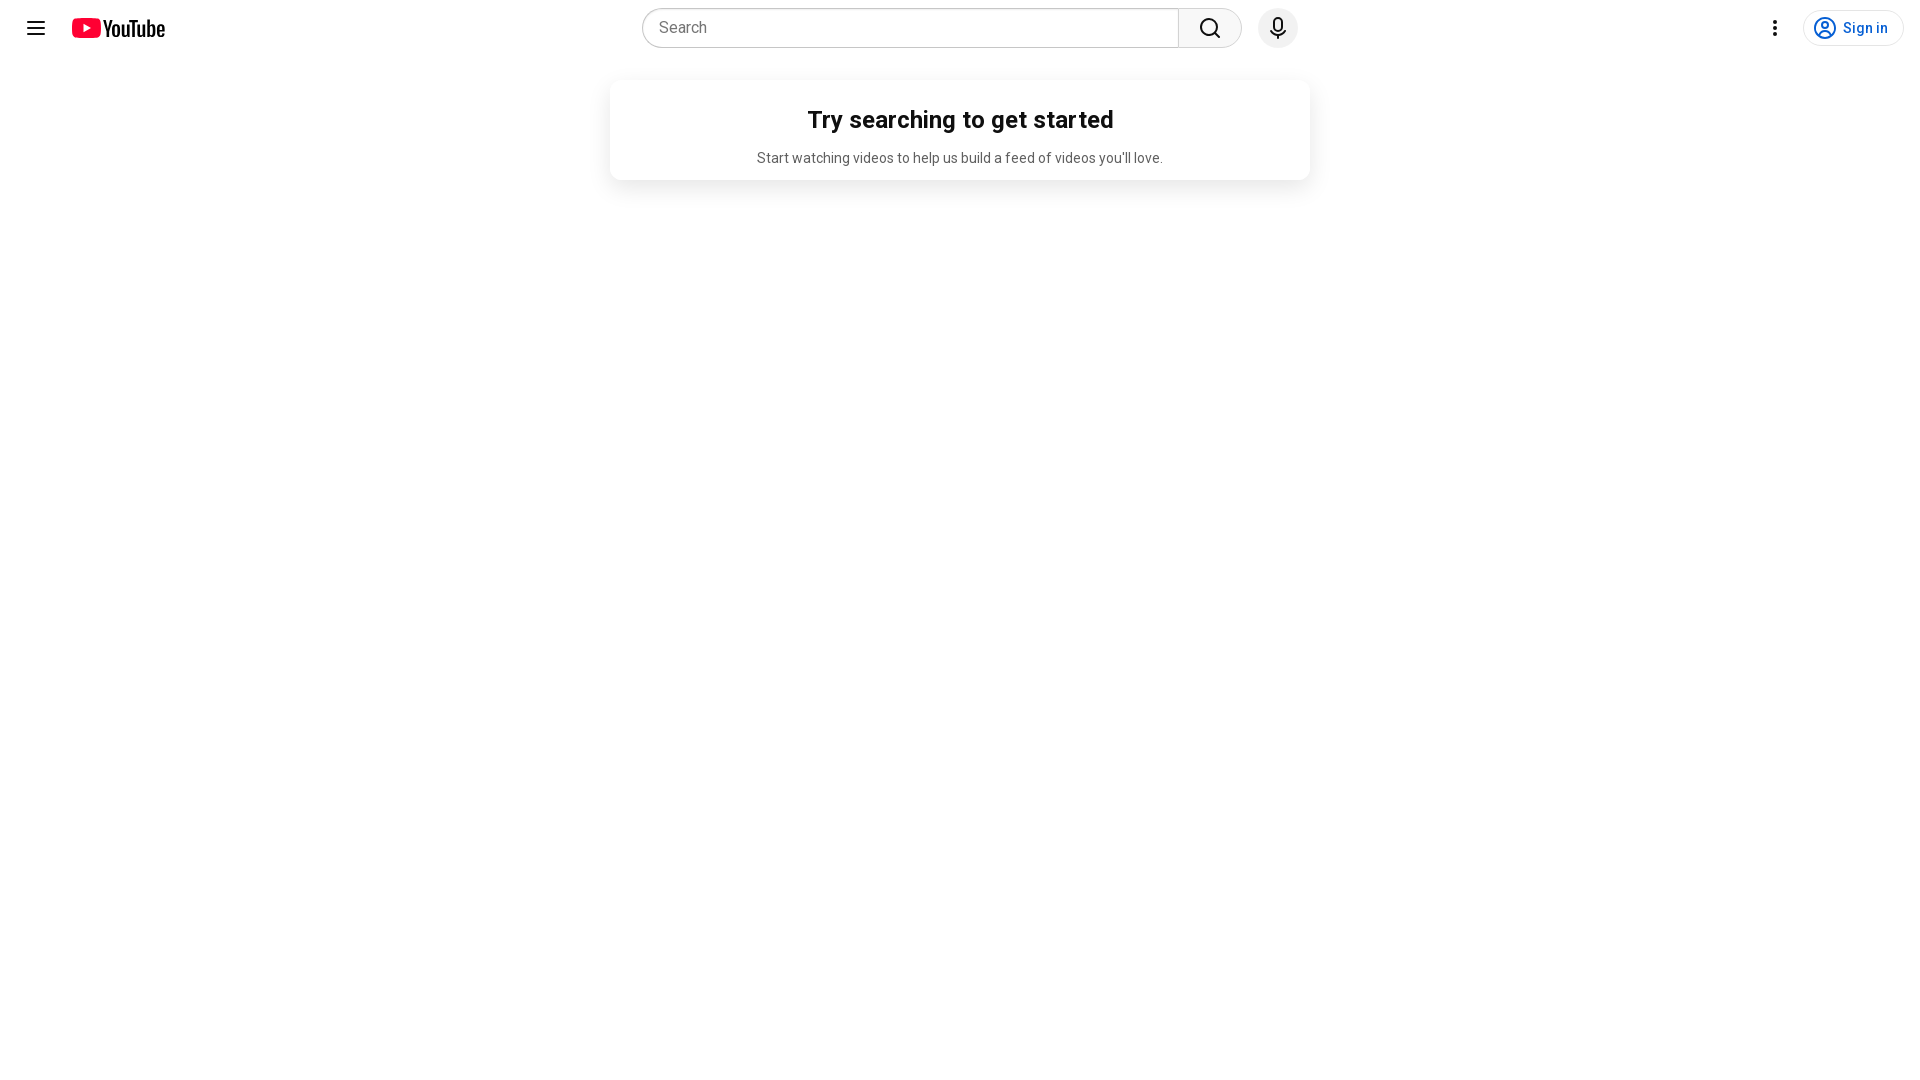

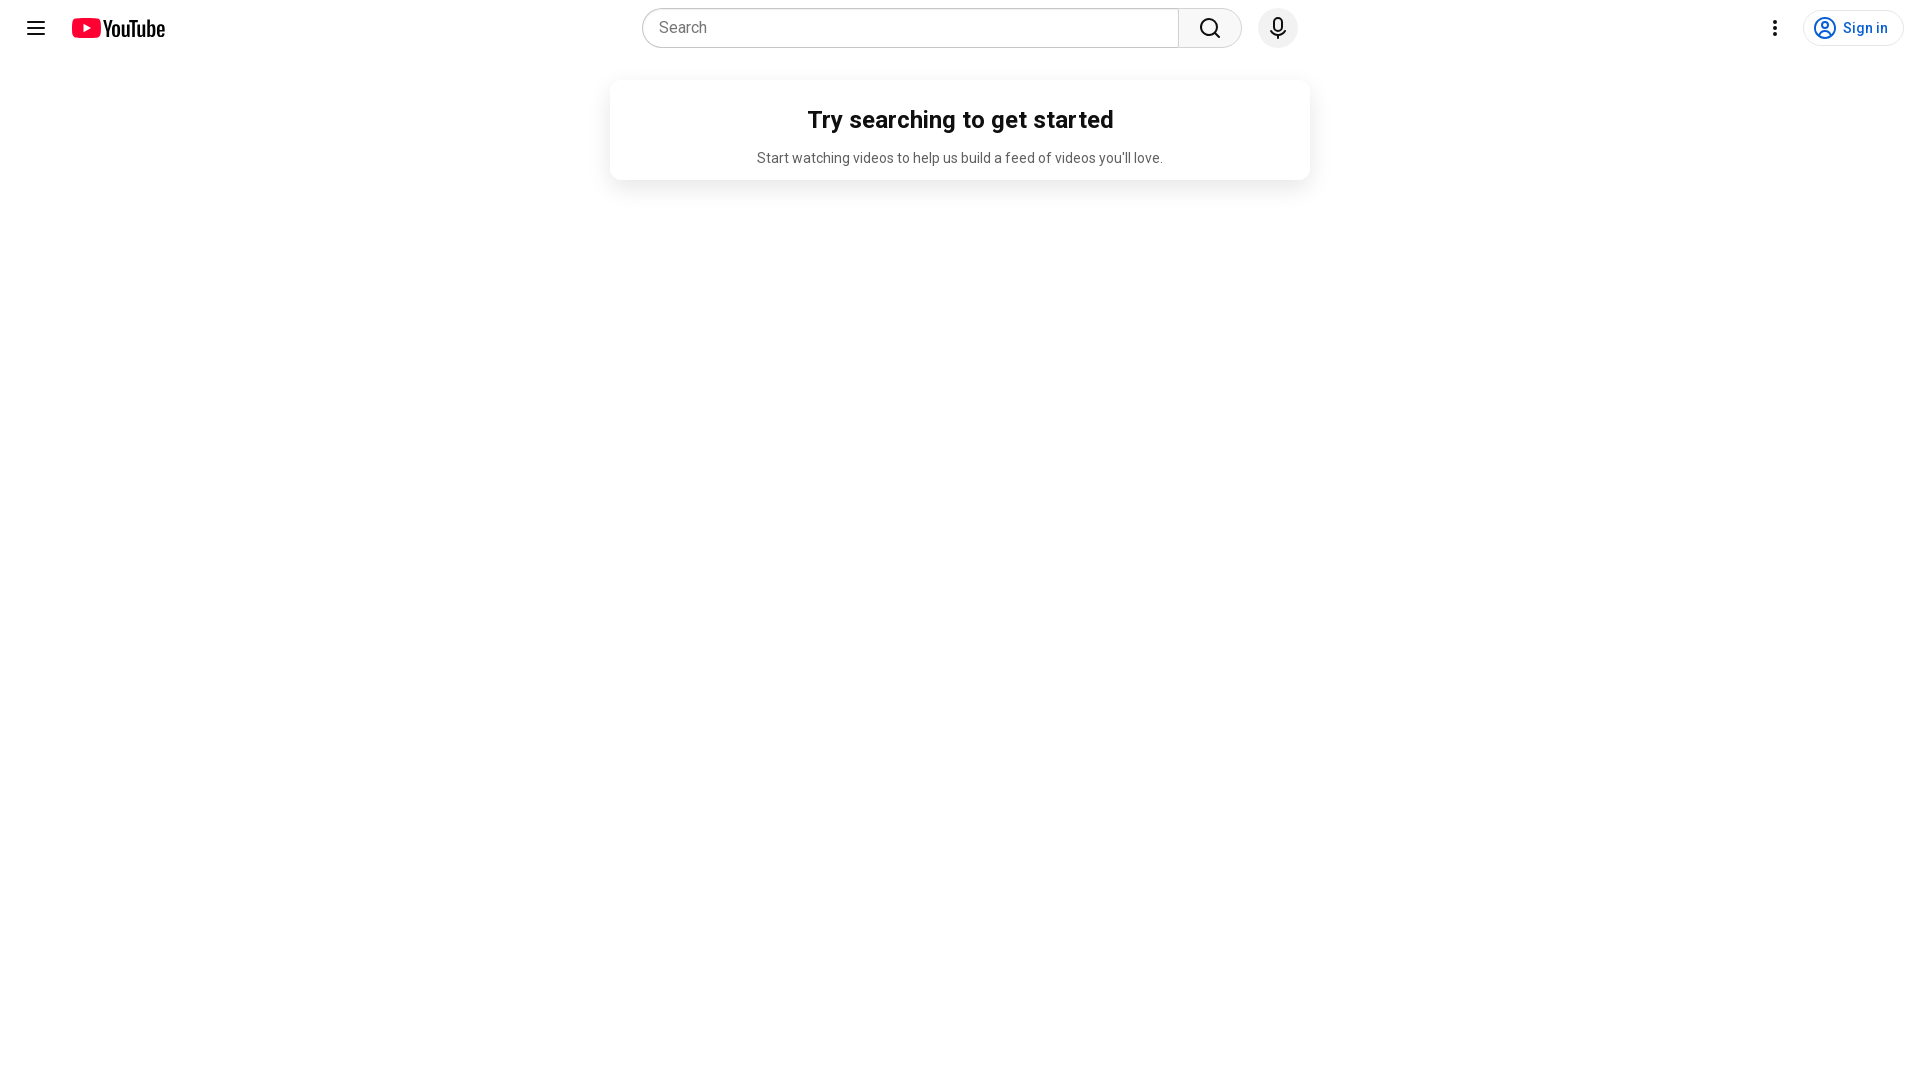